Tests navigation functionality by clicking on link text elements to navigate to different pages (Checkboxes and Form Authentication) and using browser back navigation.

Starting URL: https://the-internet.herokuapp.com

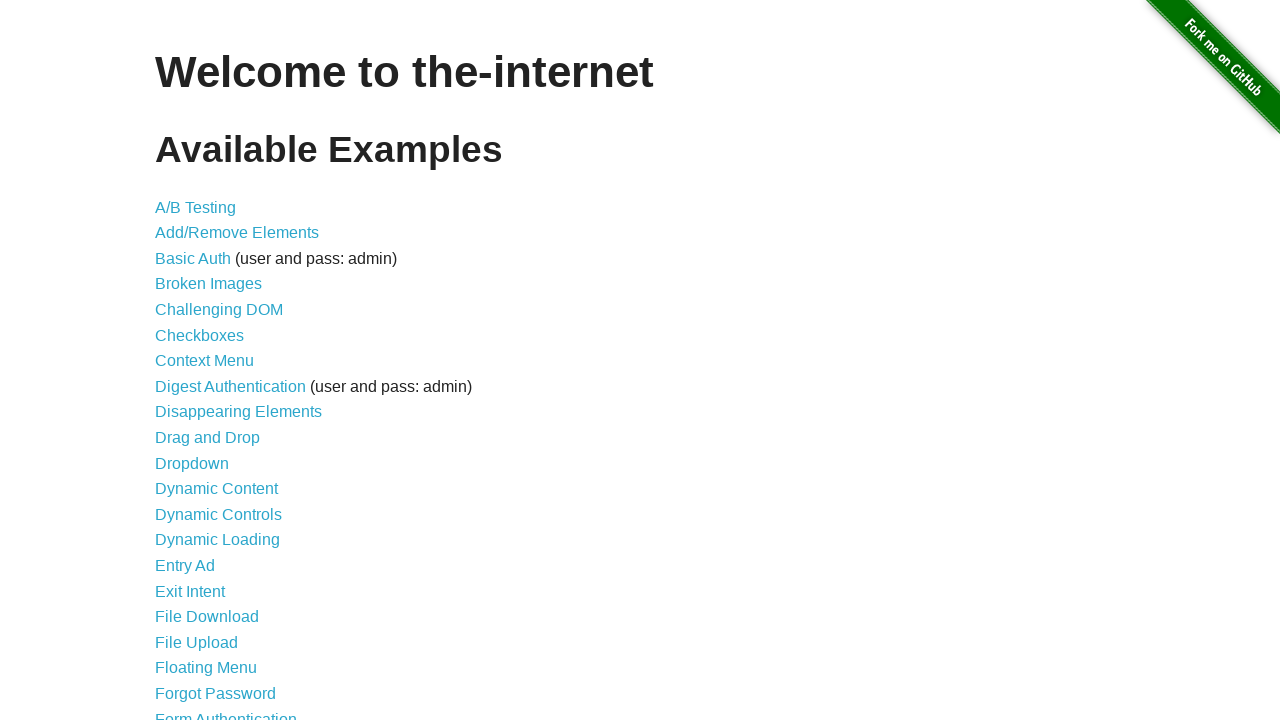

Set viewport size to 1920x1080
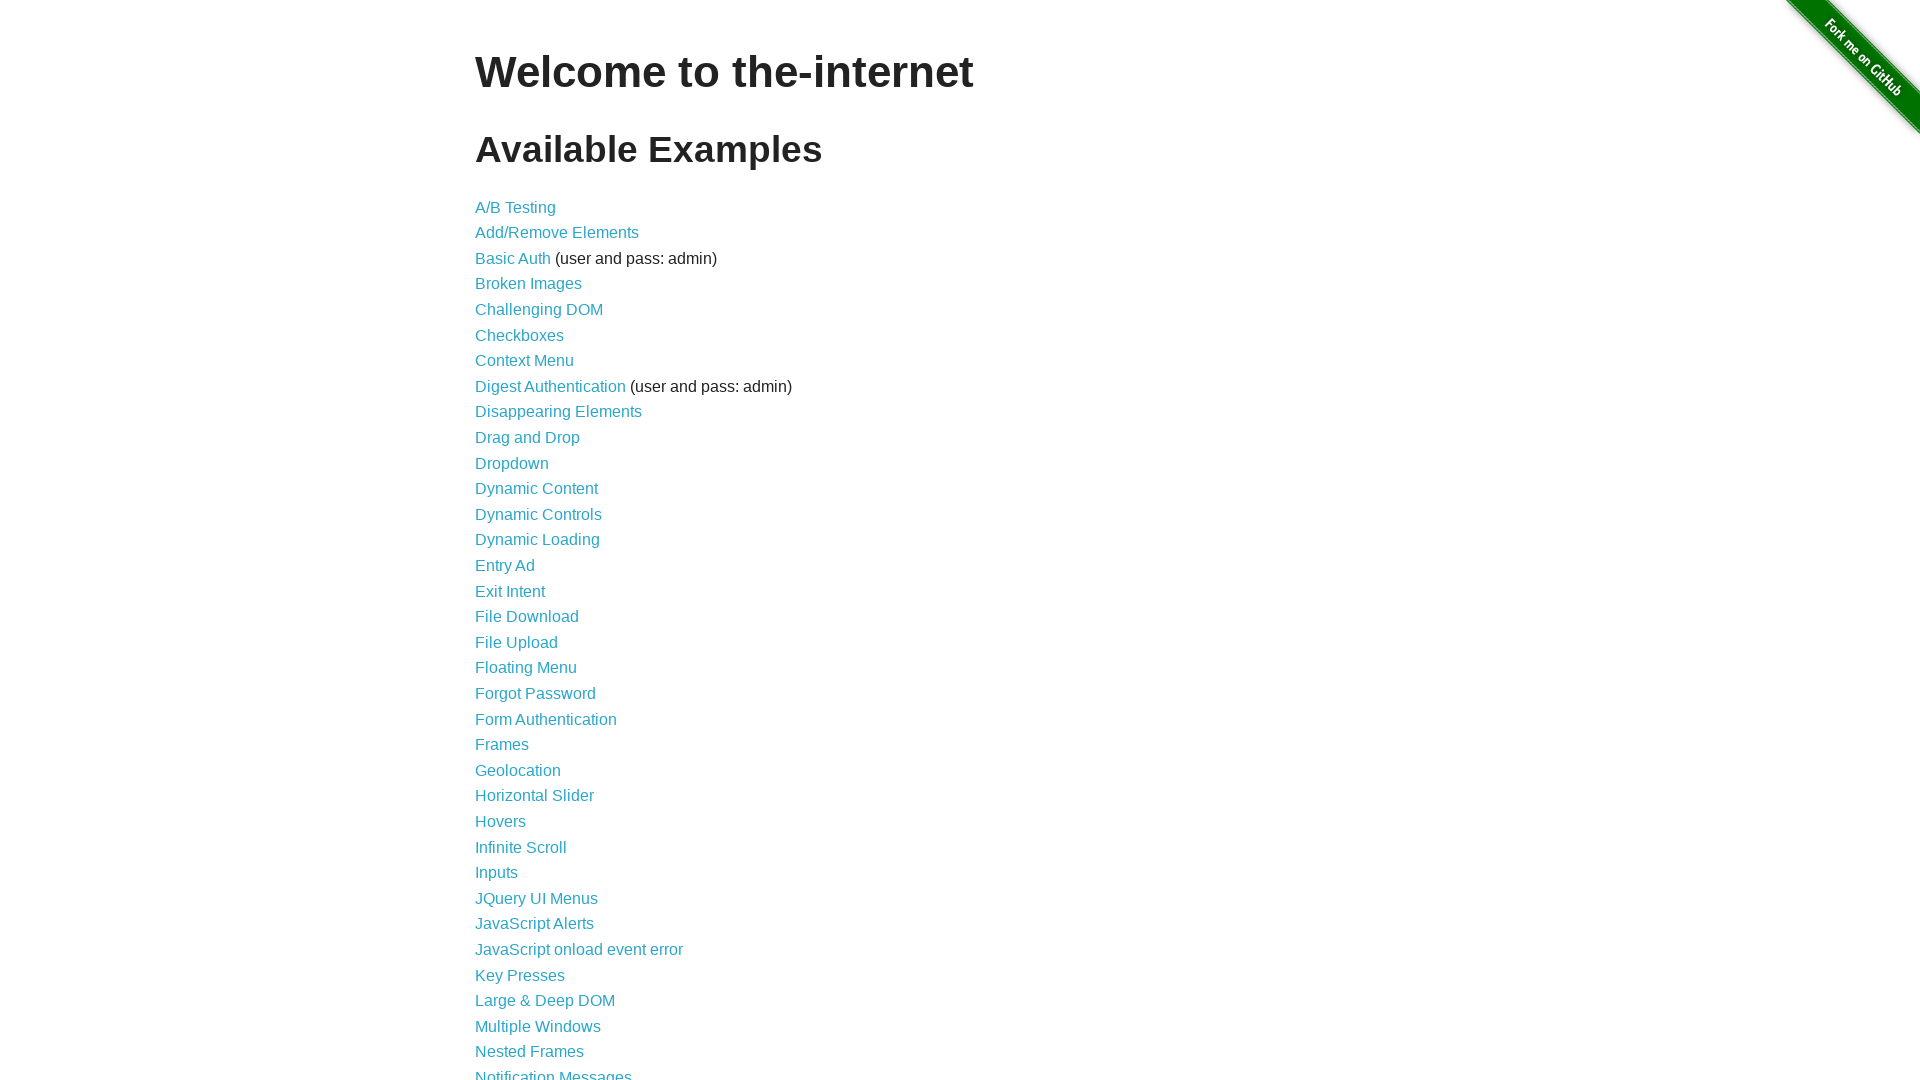

Clicked on 'Checkboxes' link at (520, 335) on text=Checkboxes
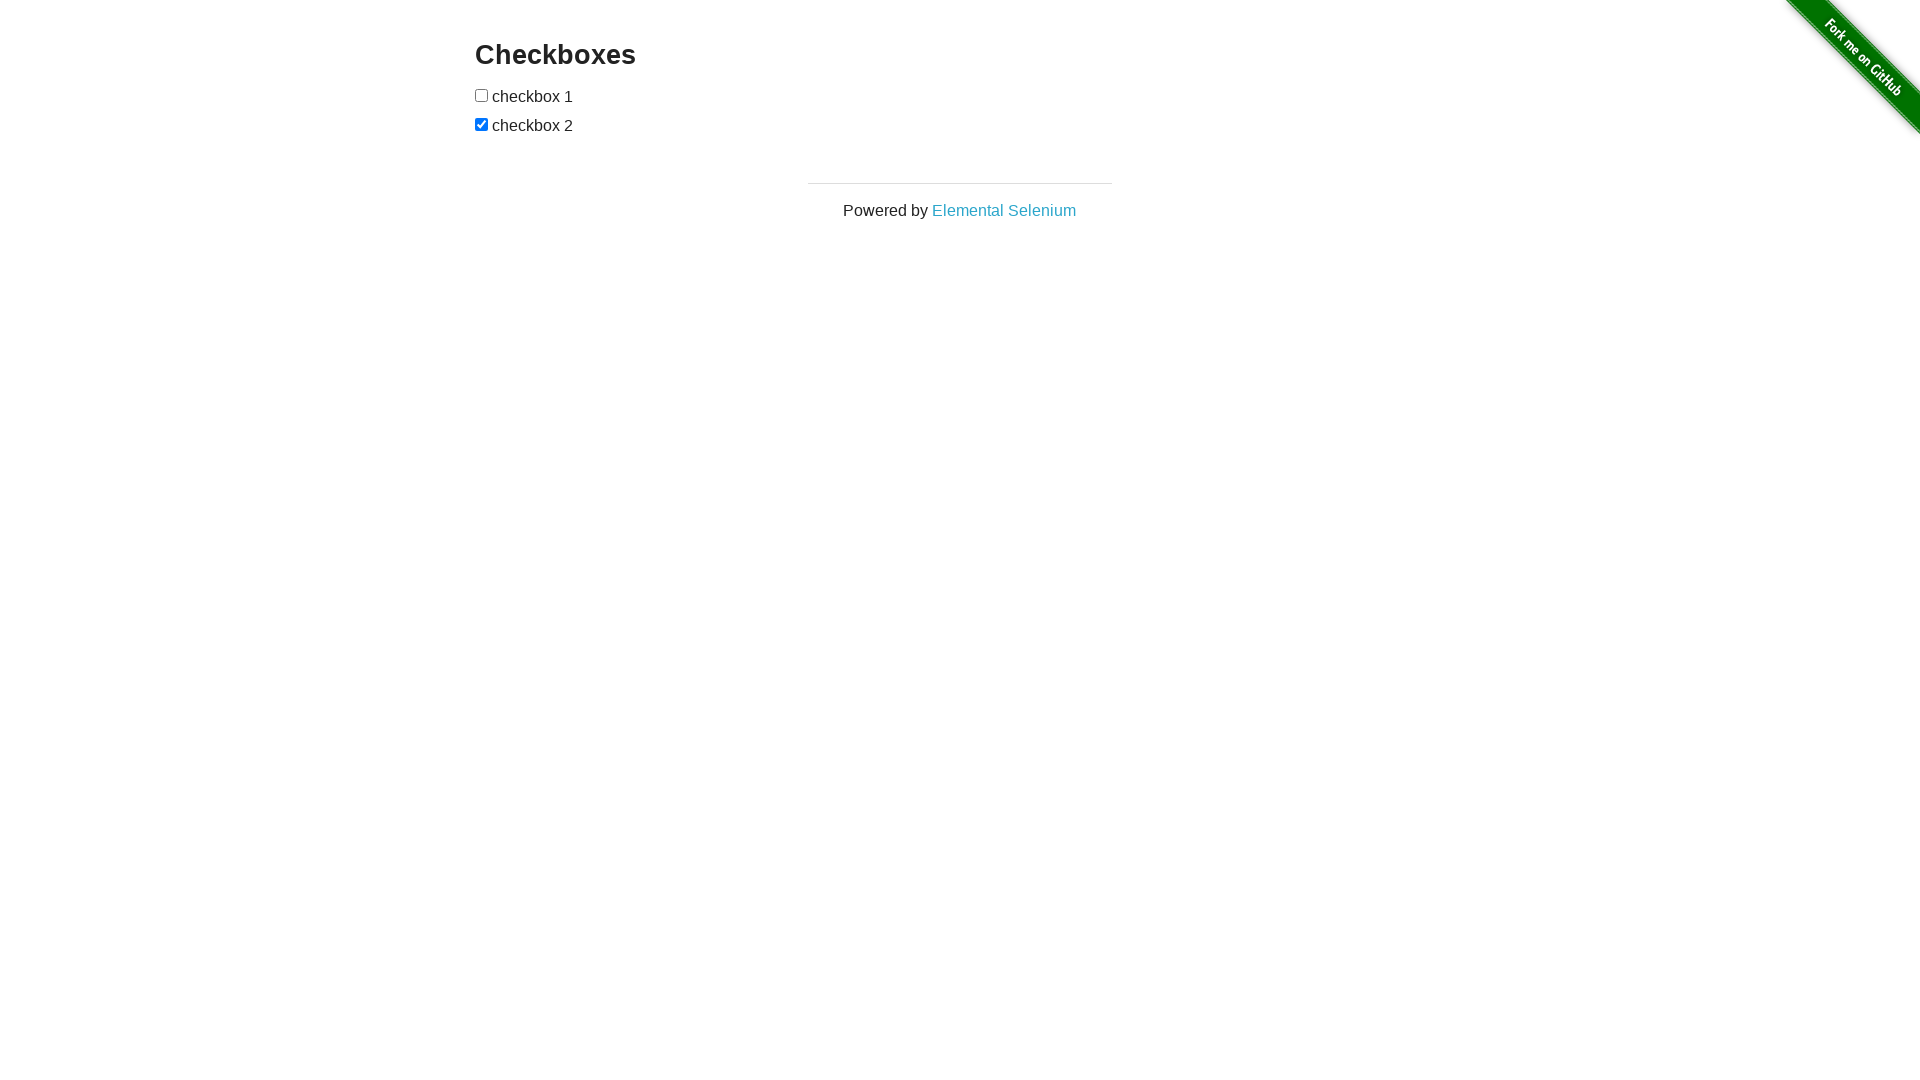

Checkboxes page loaded
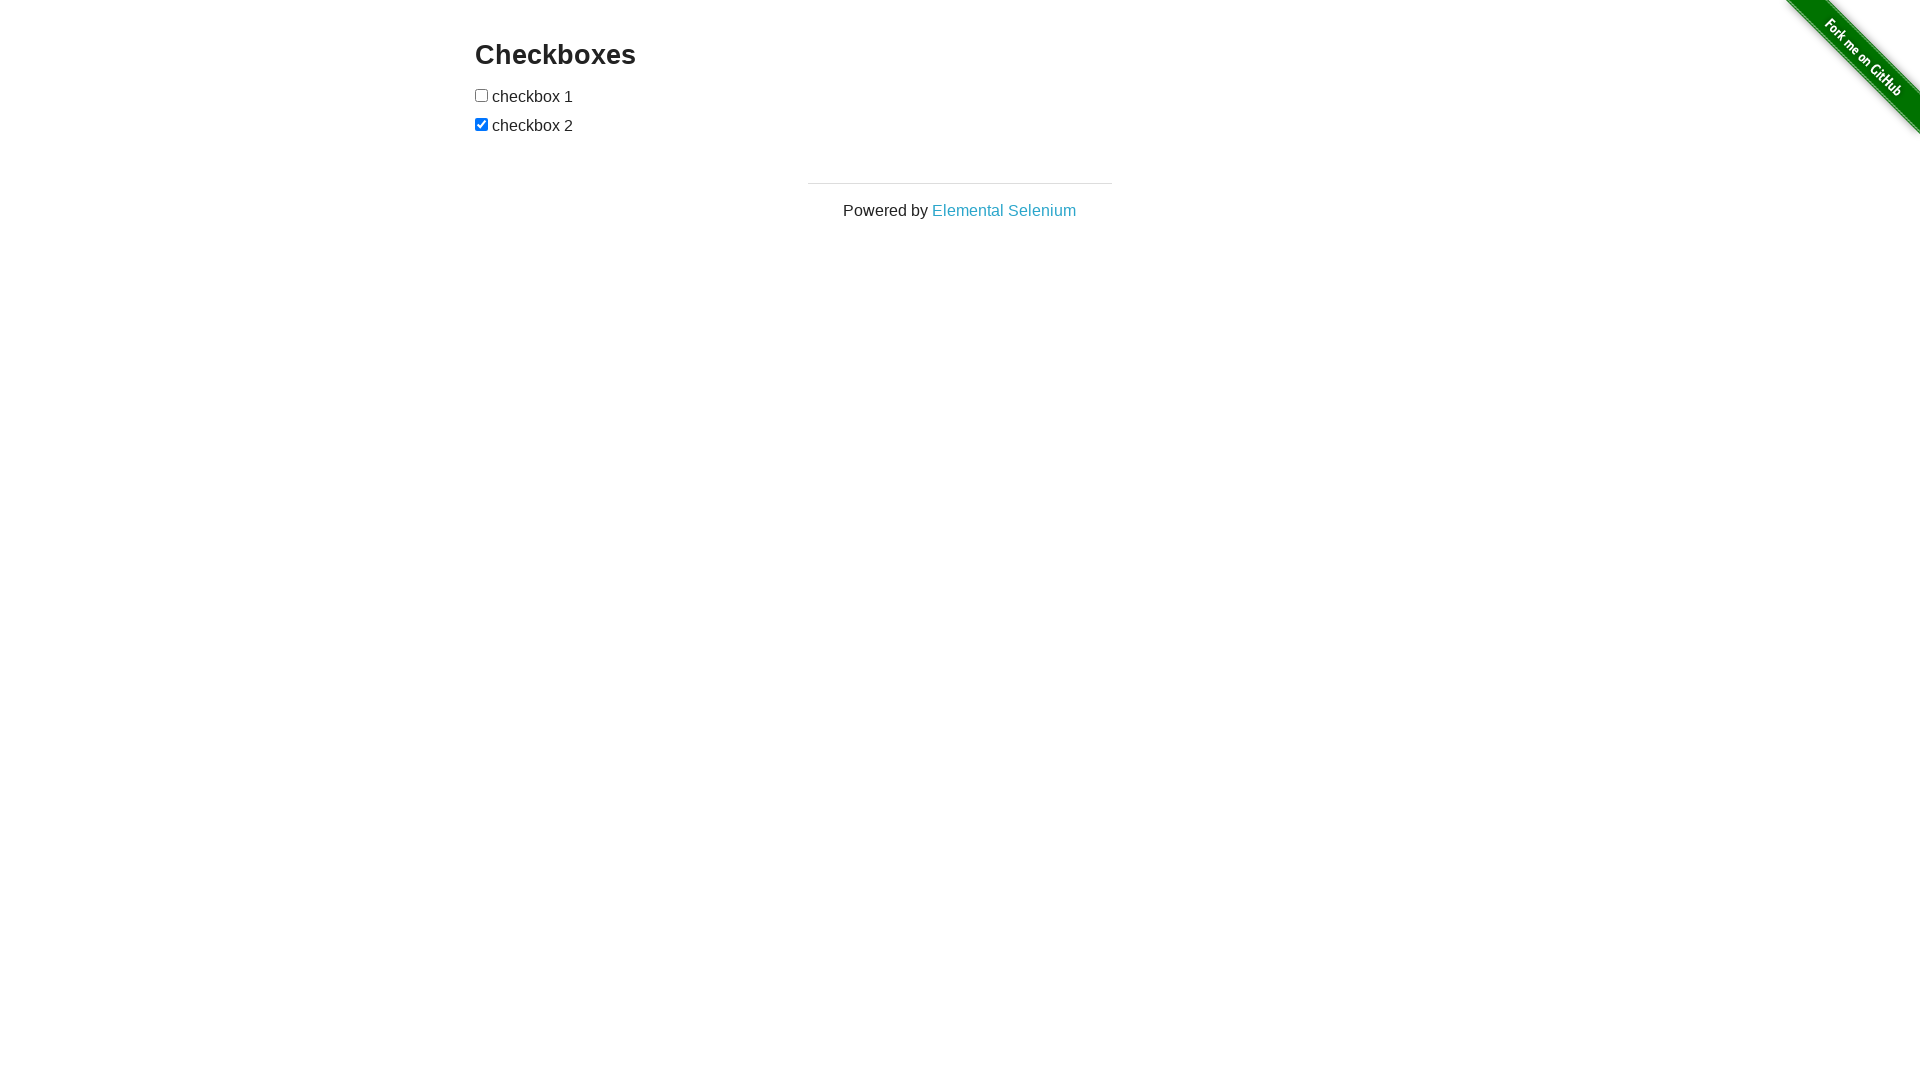

Navigated back to main page
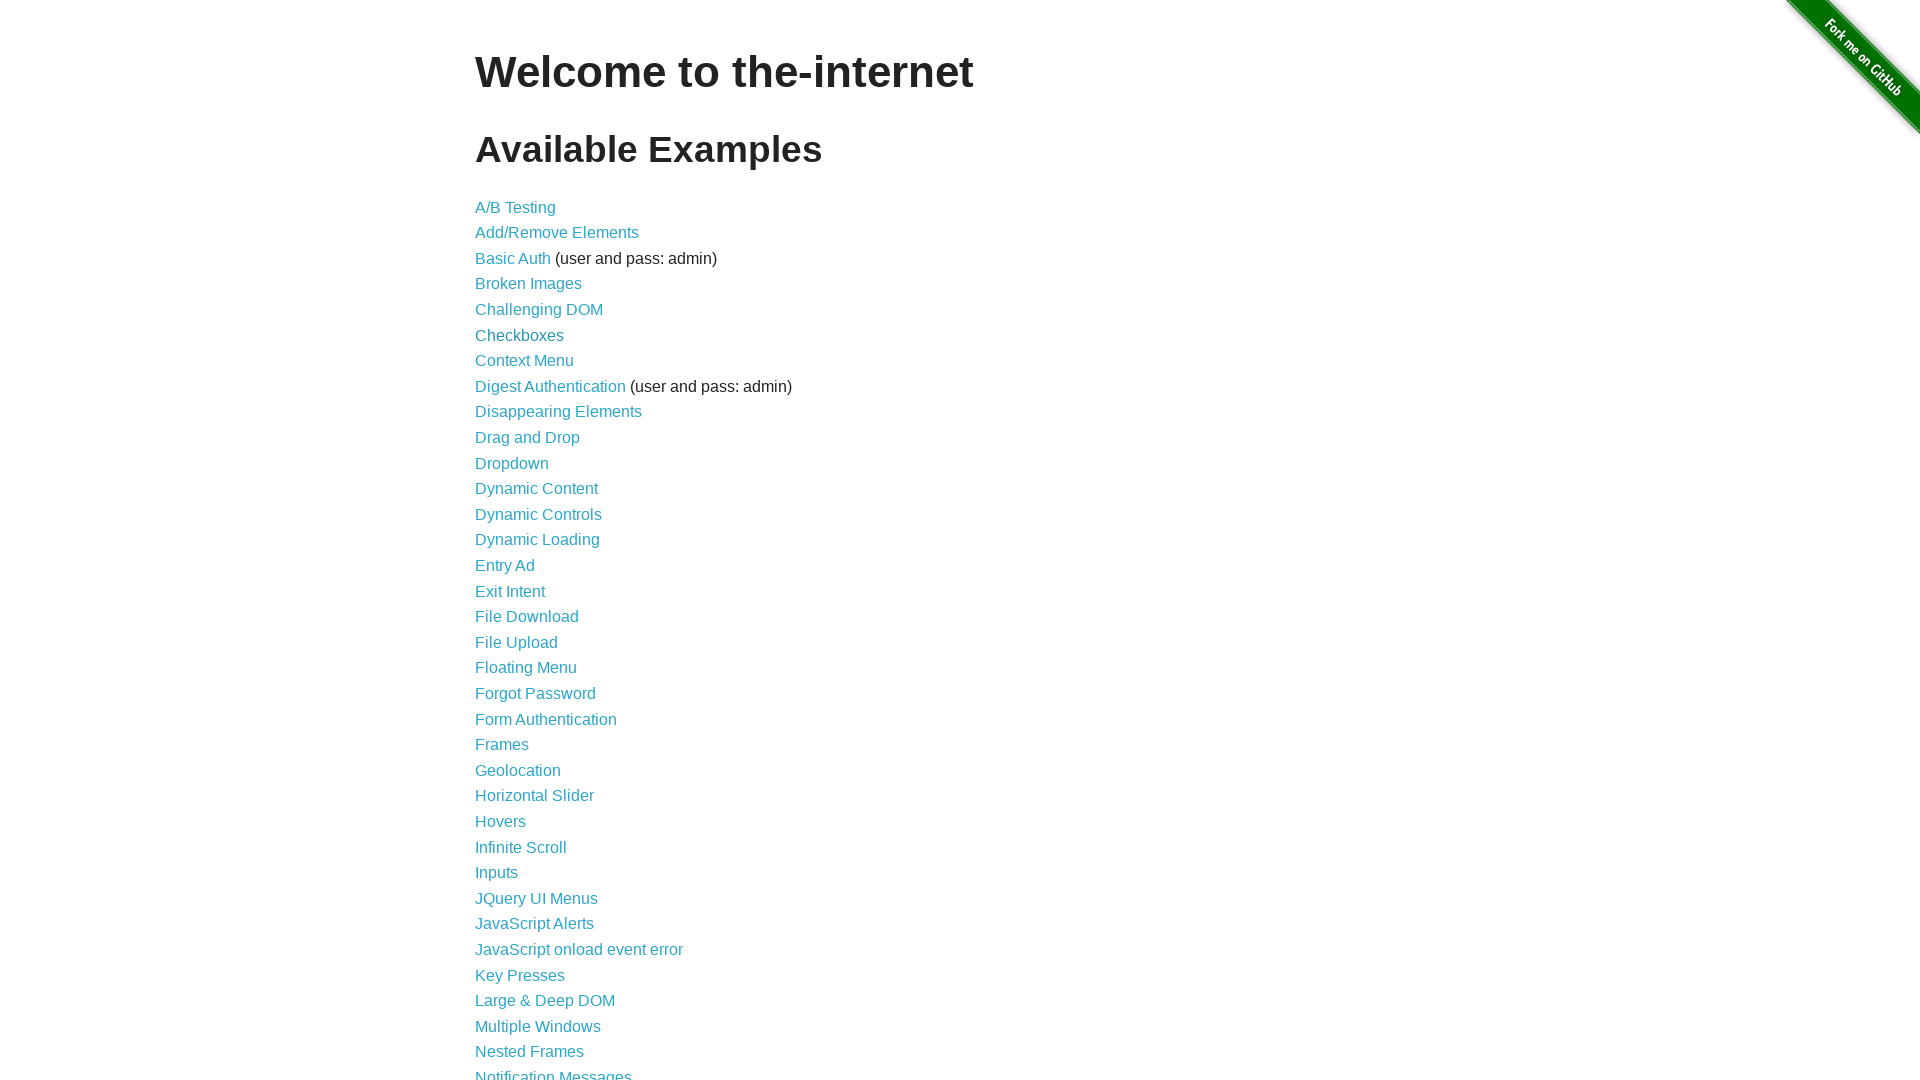

Main page loaded after navigation back
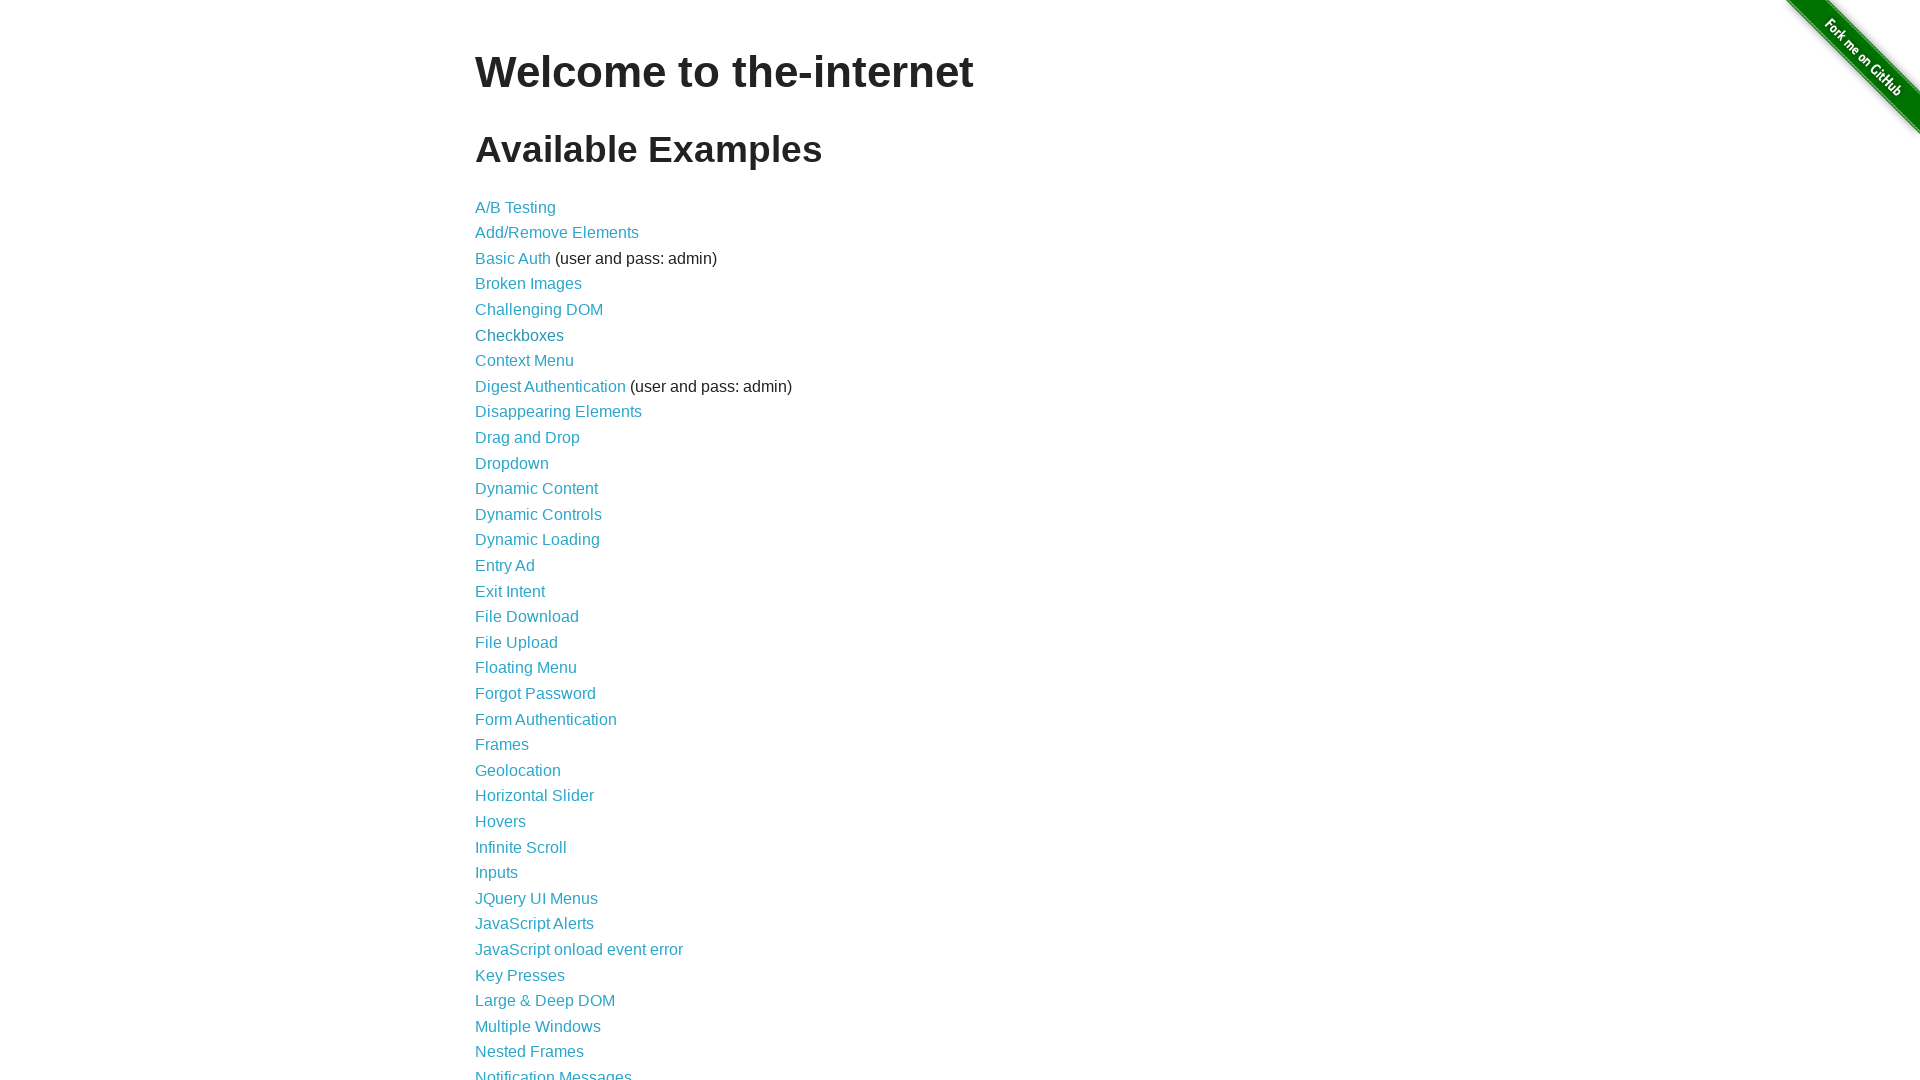

Clicked on 'Form Authentication' link at (546, 719) on text=Form Authentication
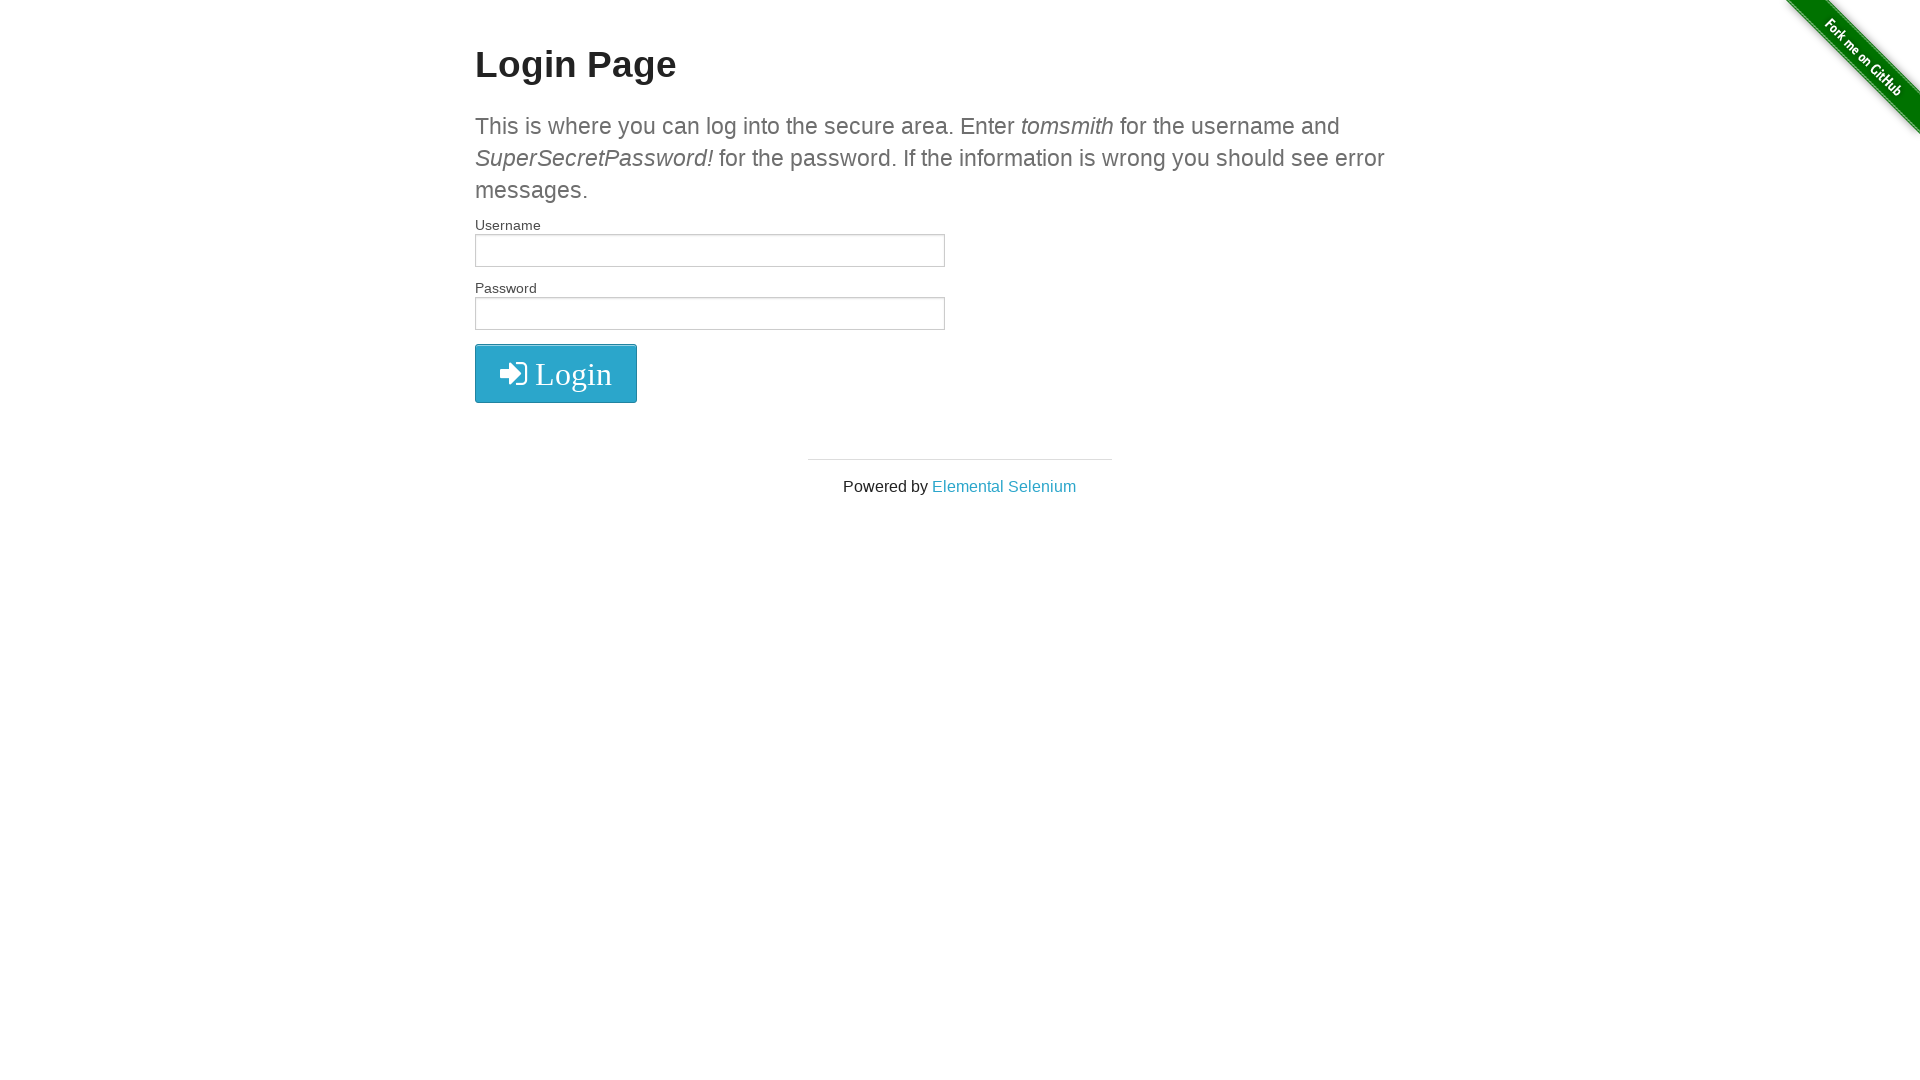

Form Authentication page loaded
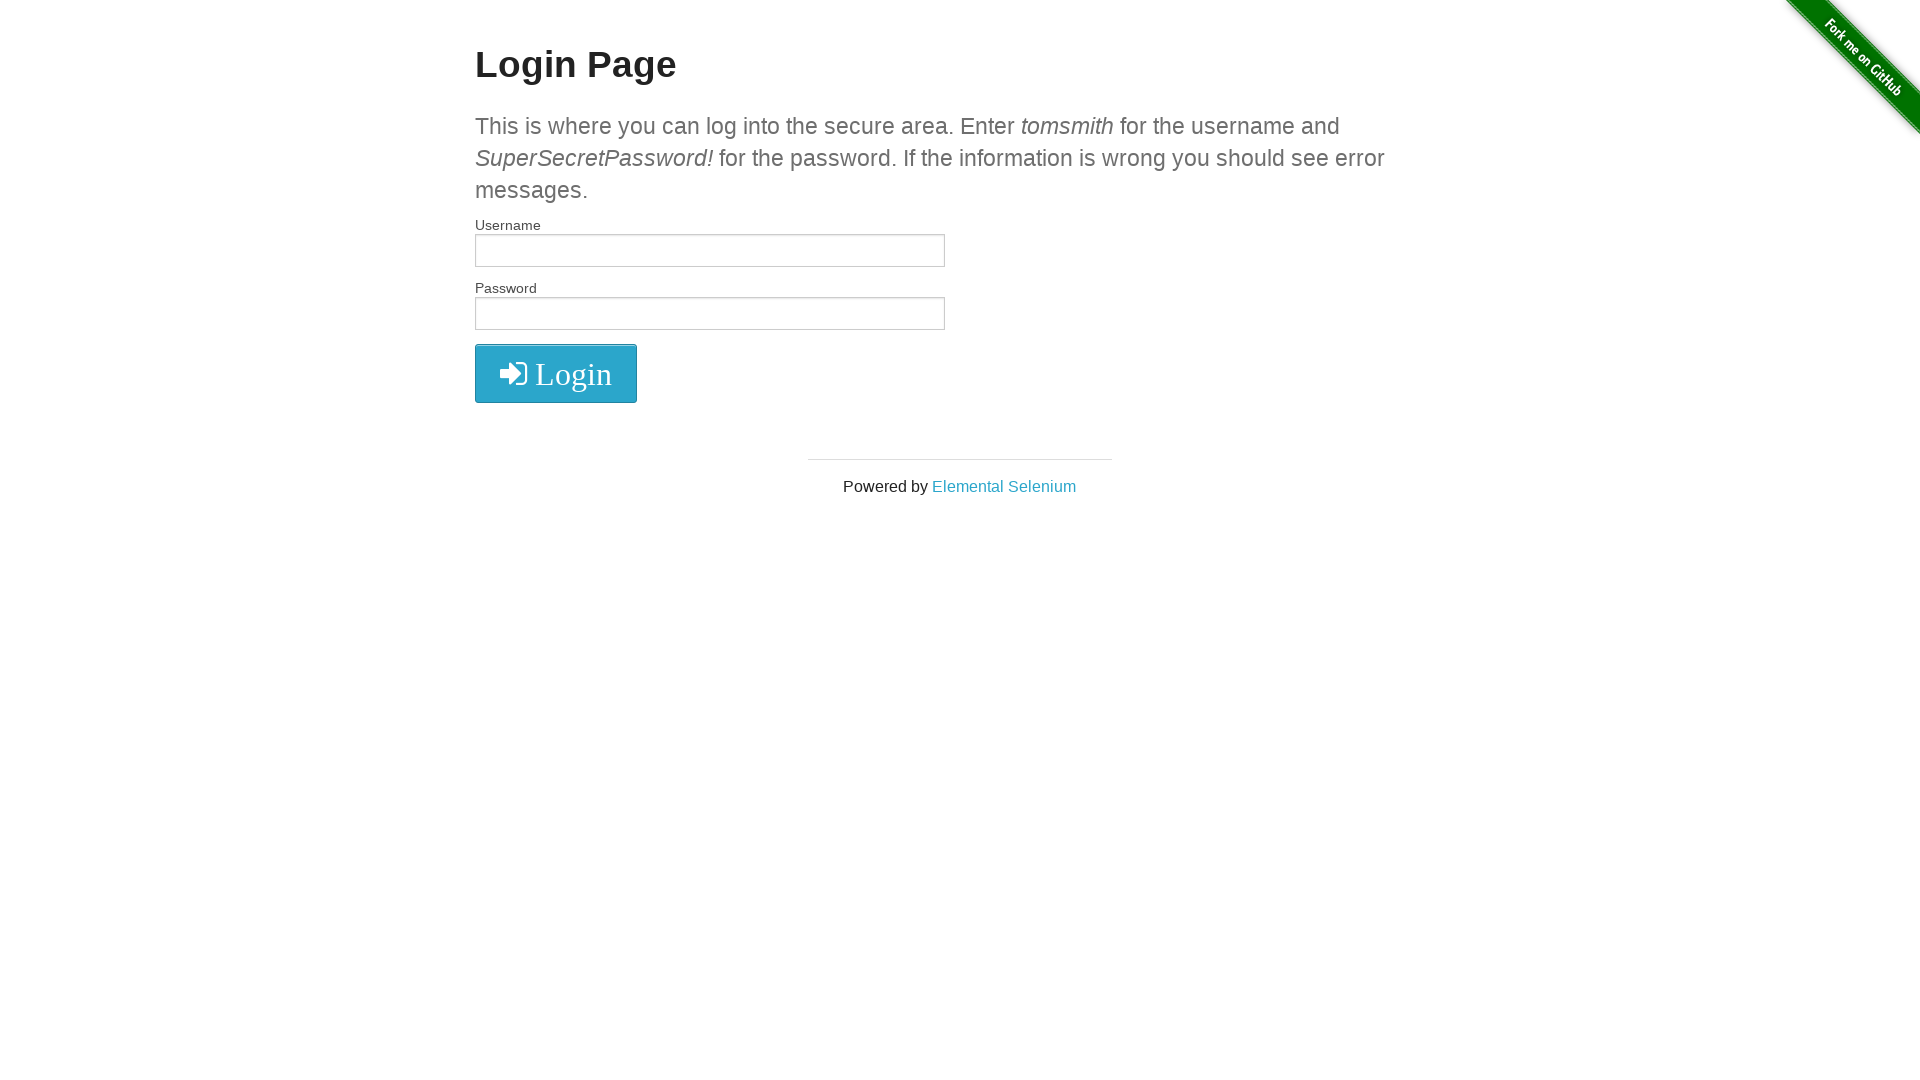

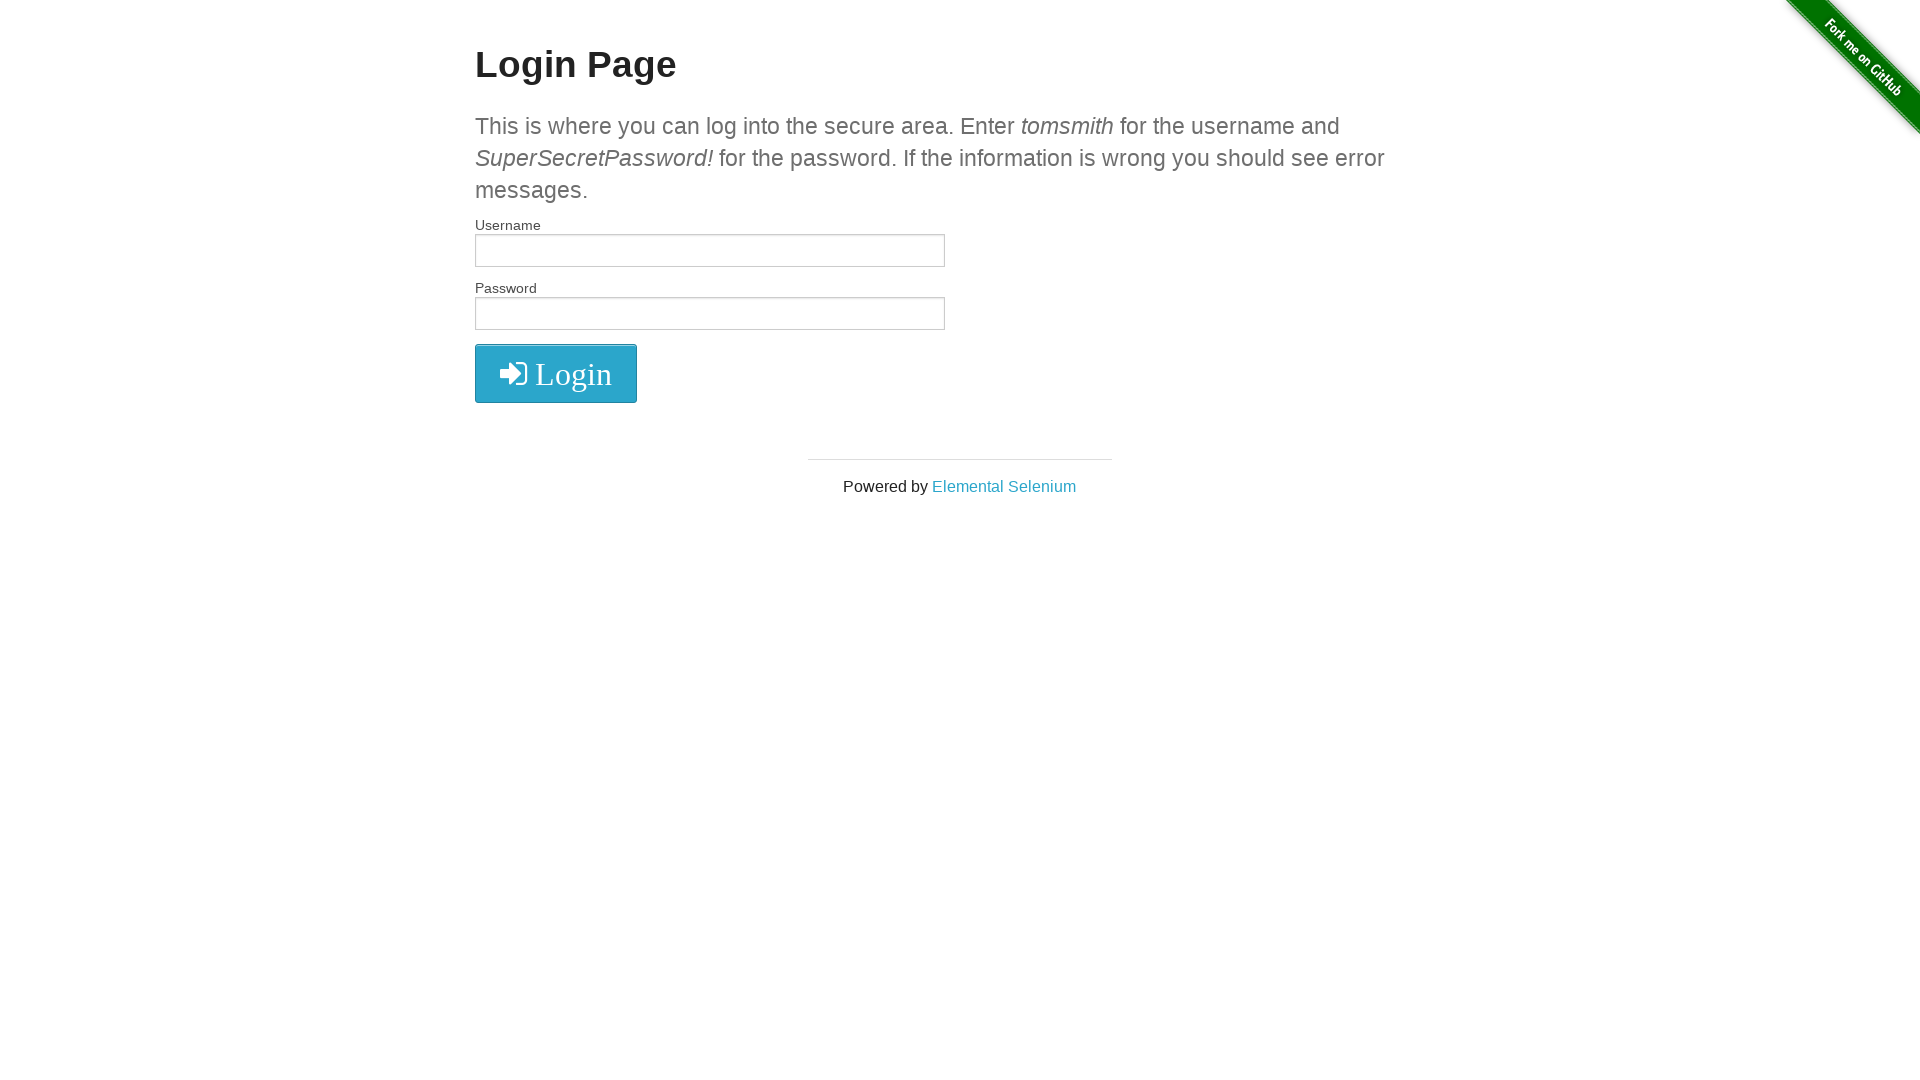